Tests radio button functionality by clicking on the Female radio button option

Starting URL: https://demoqa.com/automation-practice-form

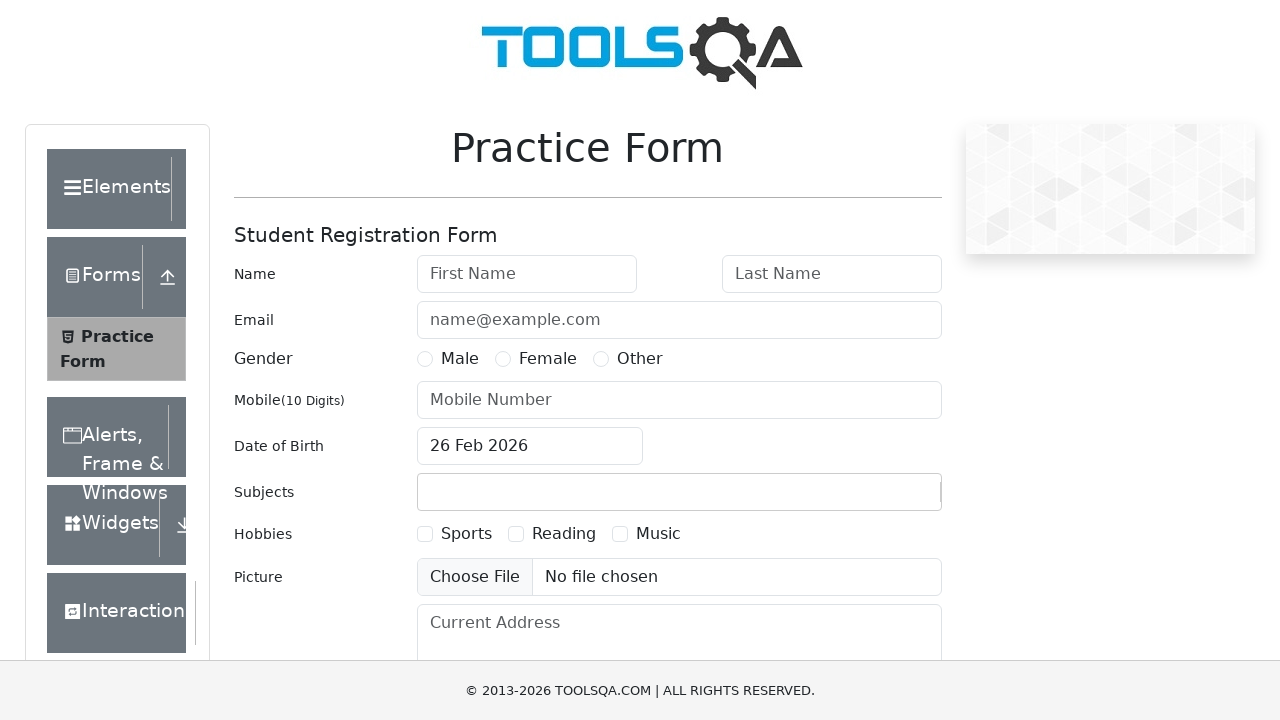

Navigated to automation practice form page
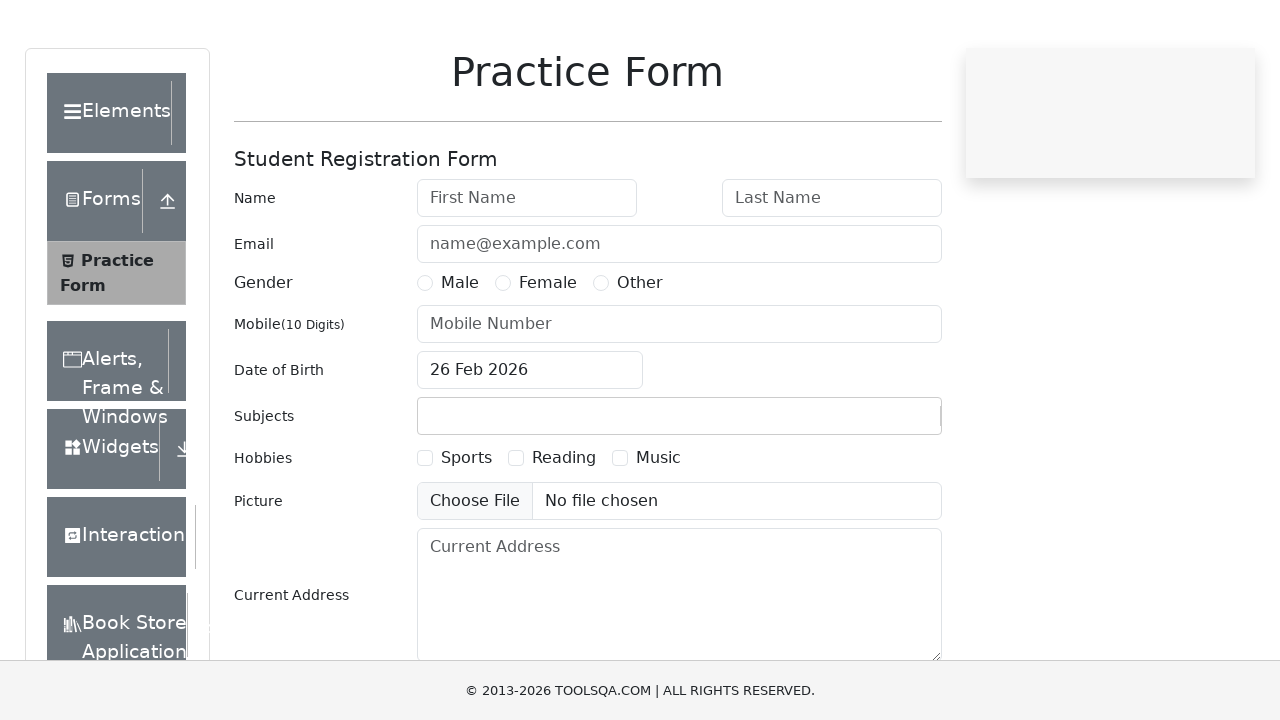

Clicked on Female radio button at (548, 359) on label:has-text('Female')
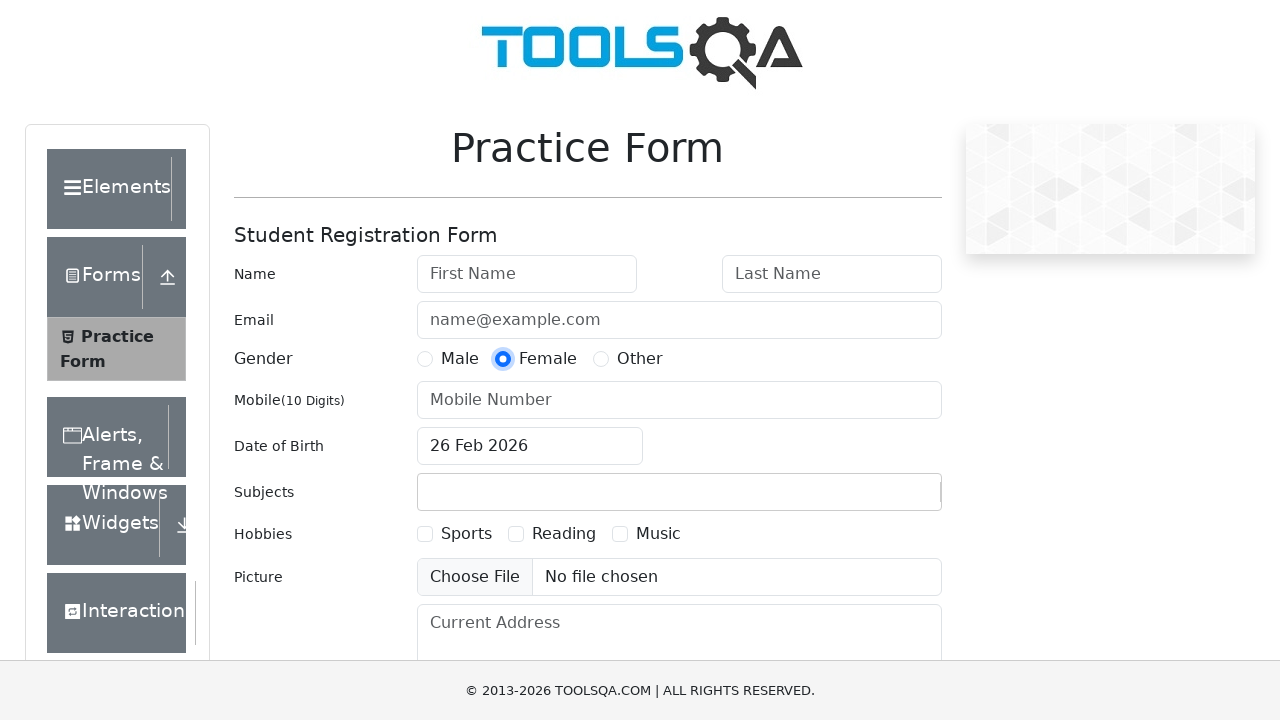

Located Female radio button input element
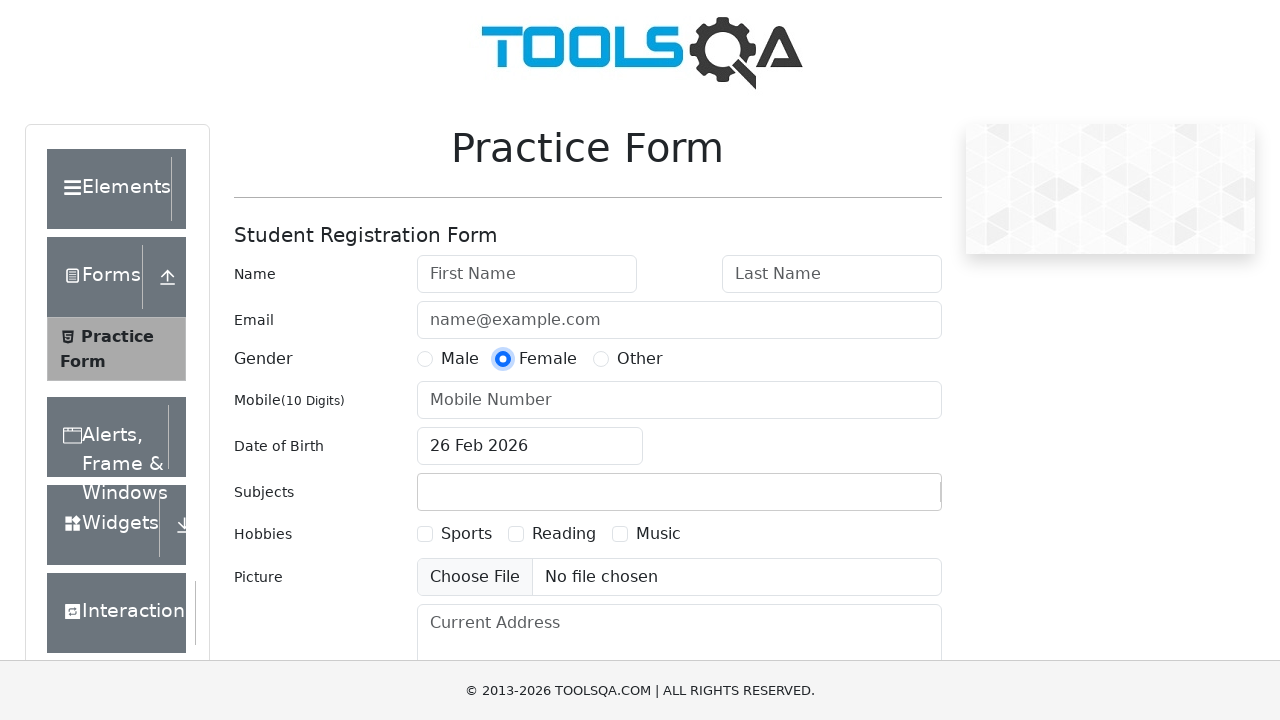

Verified that Female radio button is selected
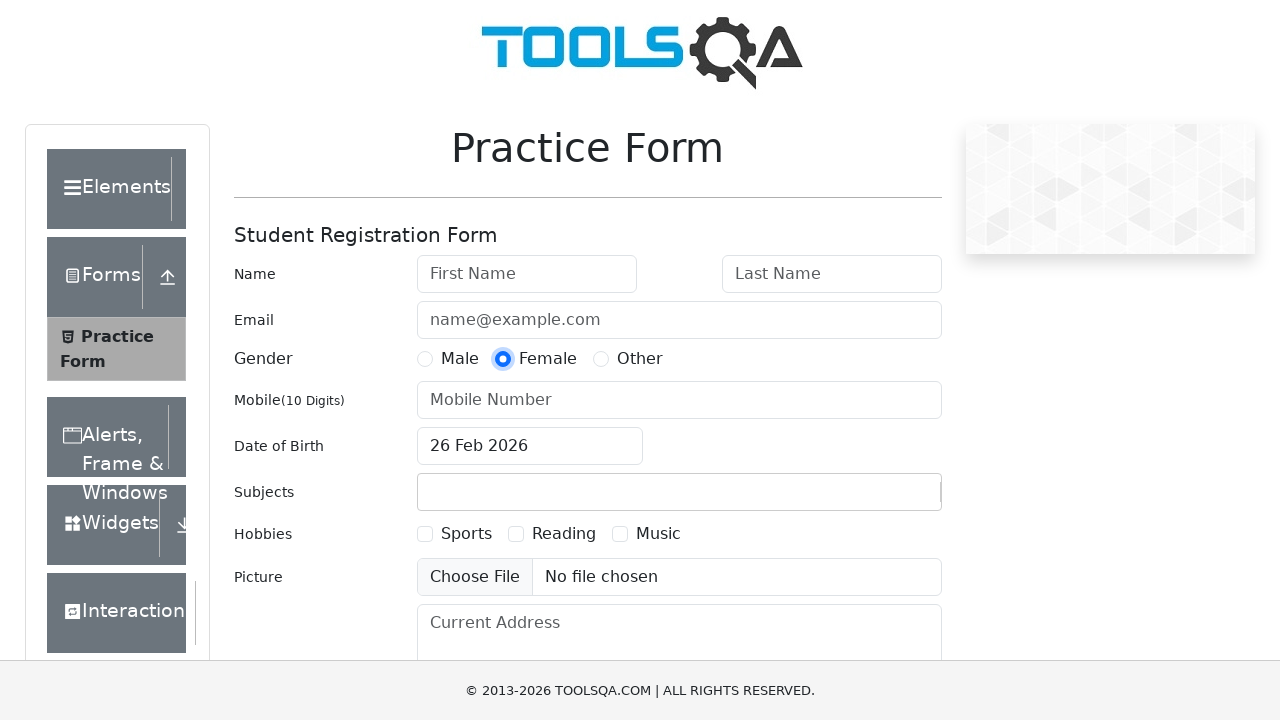

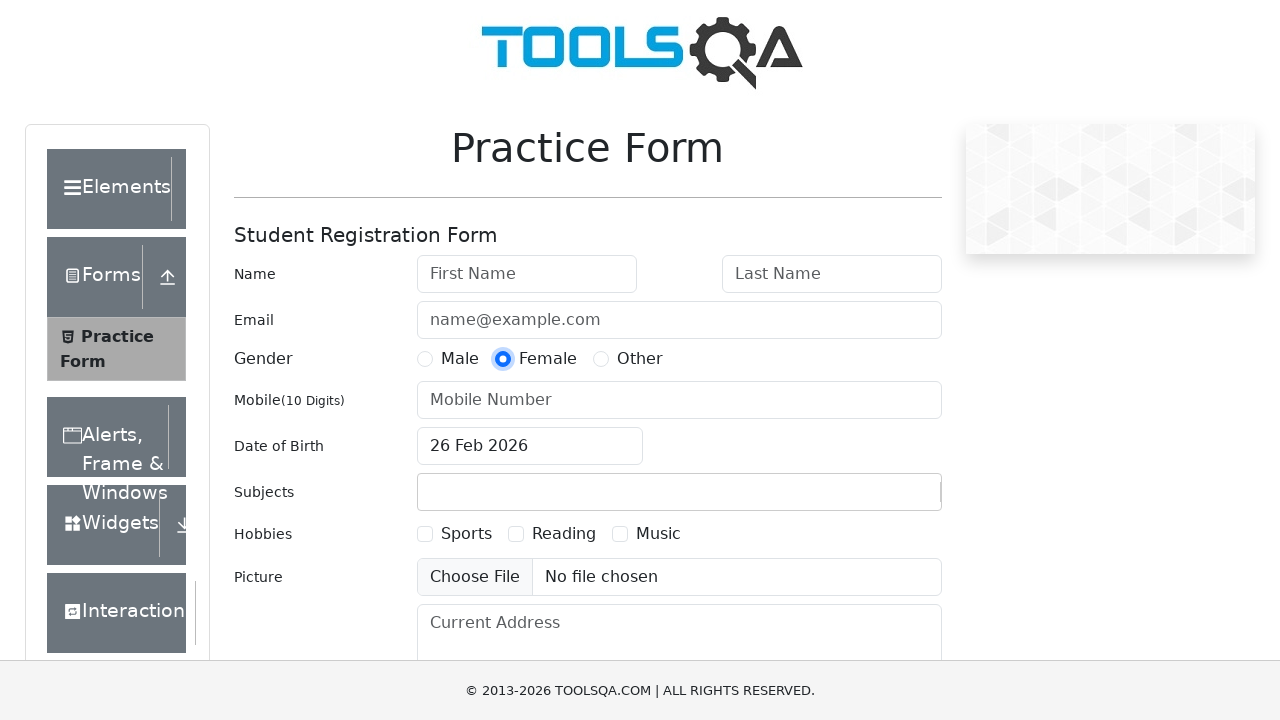